Tests clicking a confirm button and handling the confirmation dialog by accepting it

Starting URL: https://wcaquino.me/selenium/componentes.html

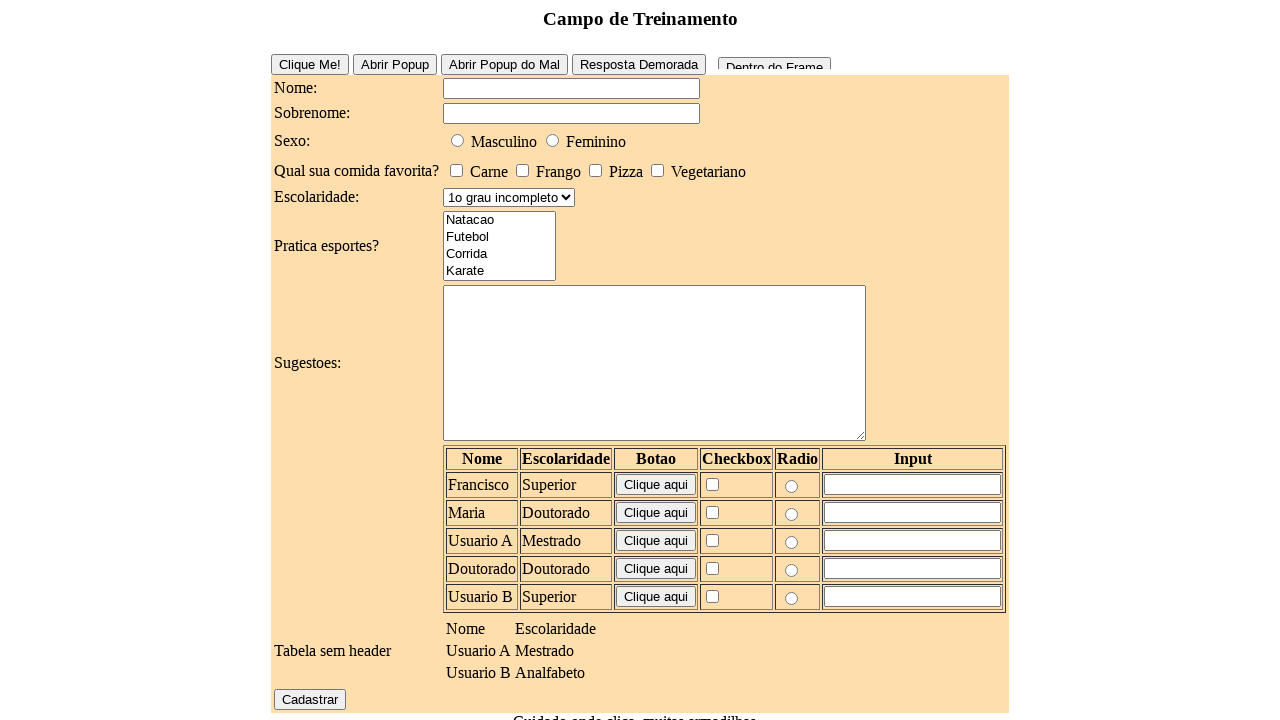

Set up dialog handler to accept all dialogs
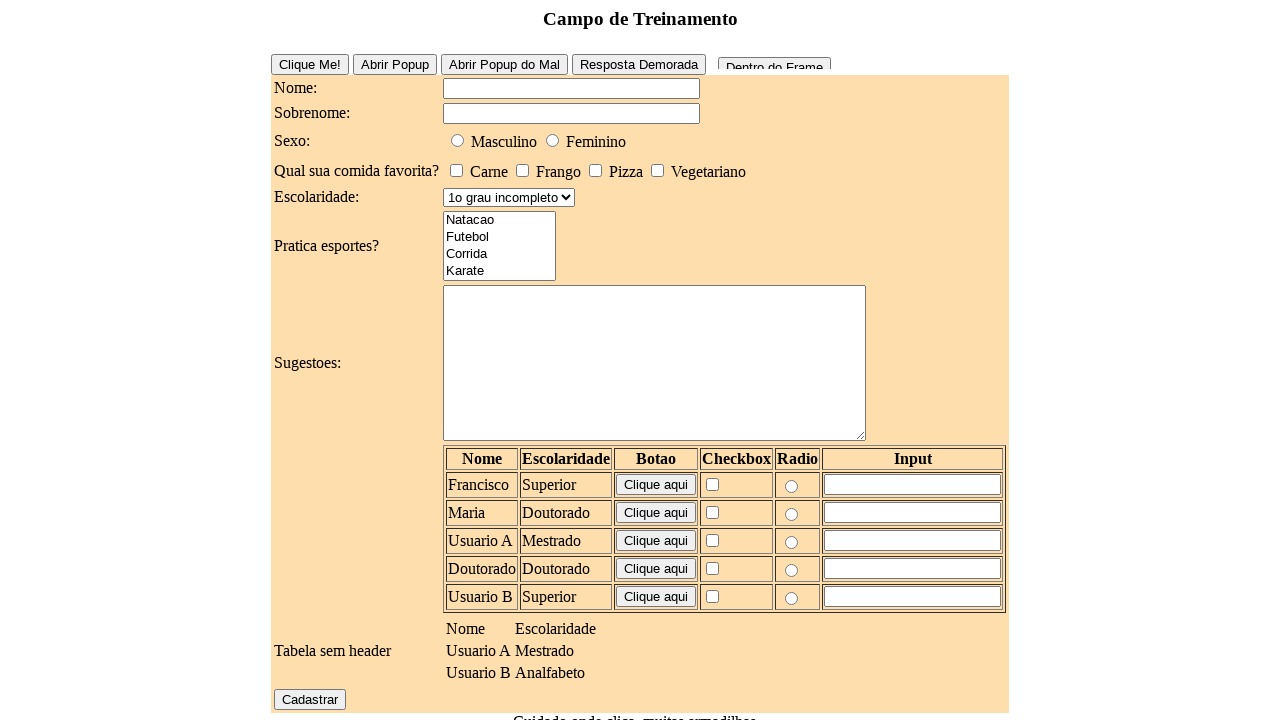

Clicked the confirm button at (632, 641) on #confirm
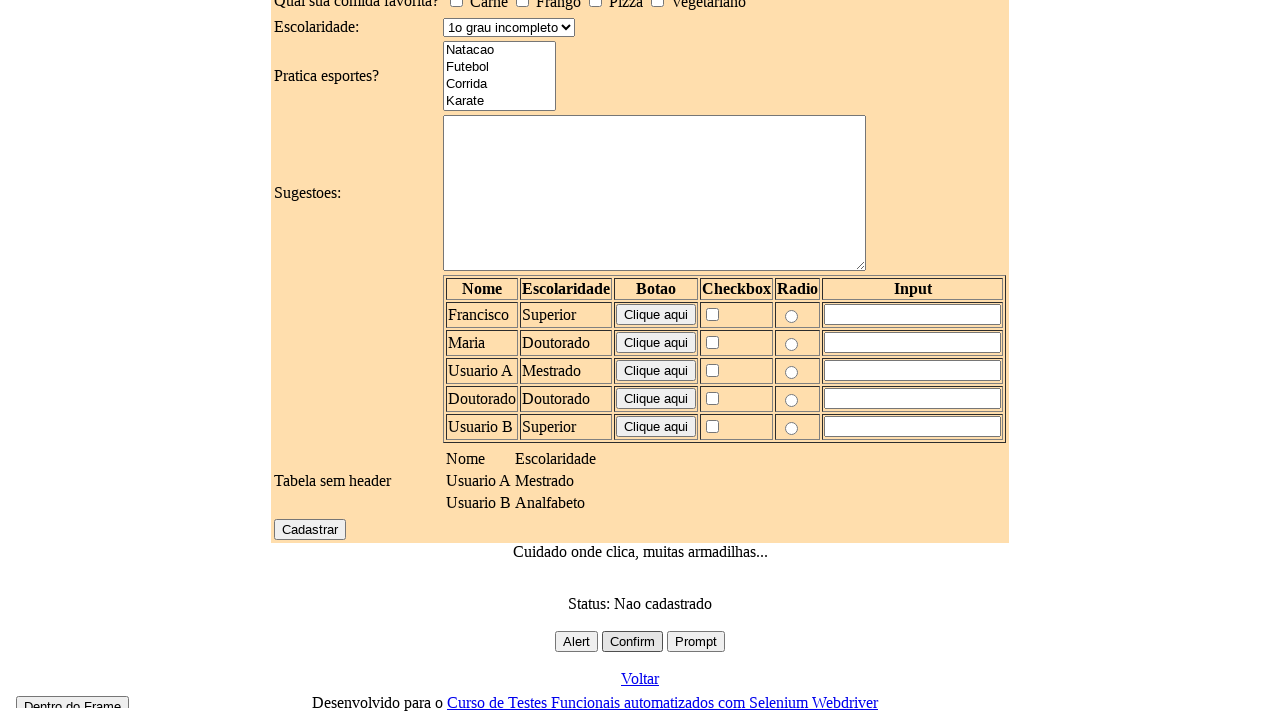

Waited for dialogs to be handled
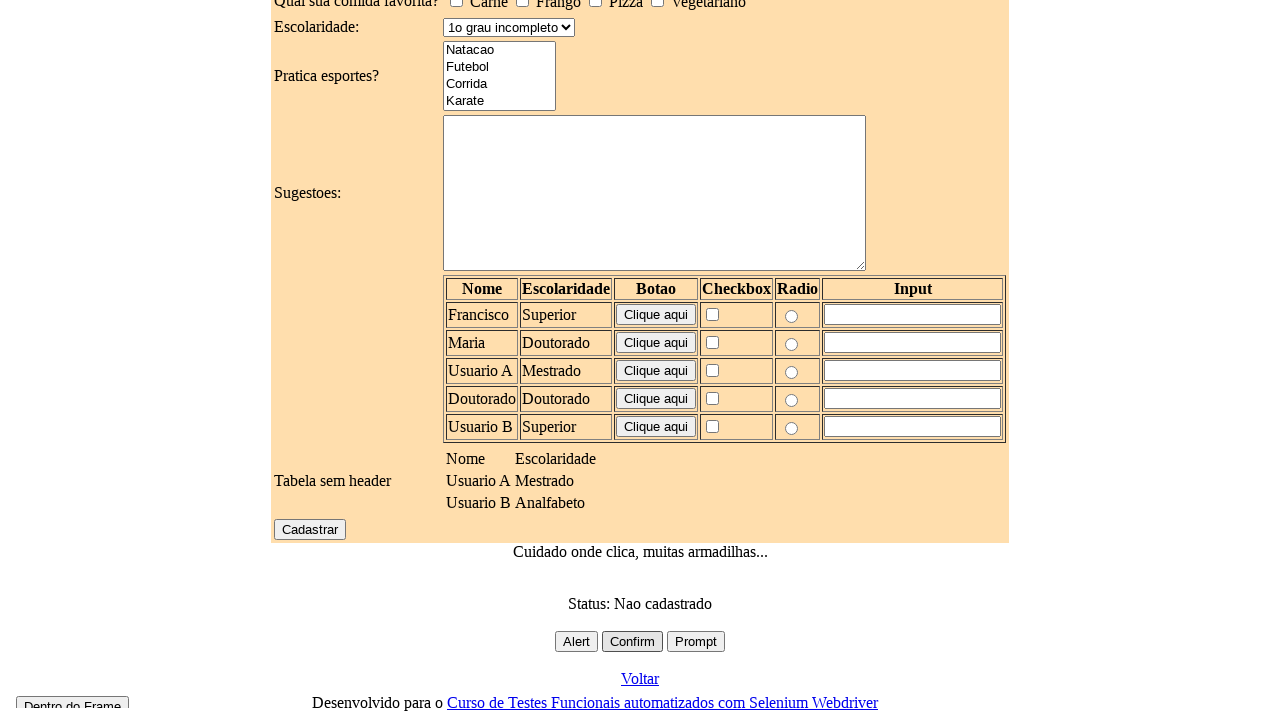

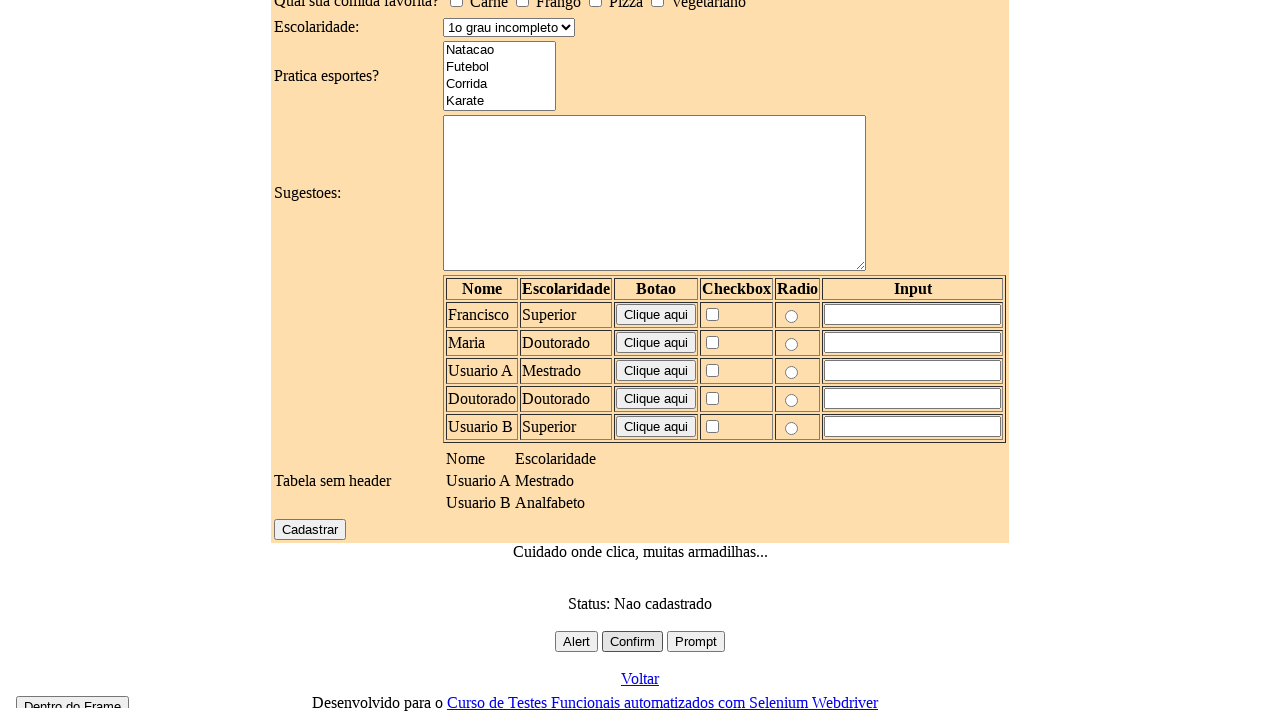